Tests A/B test opt-out functionality by visiting the page, checking if in A/B test, adding an opt-out cookie, refreshing, and verifying the page shows "No A/B Test"

Starting URL: http://the-internet.herokuapp.com/abtest

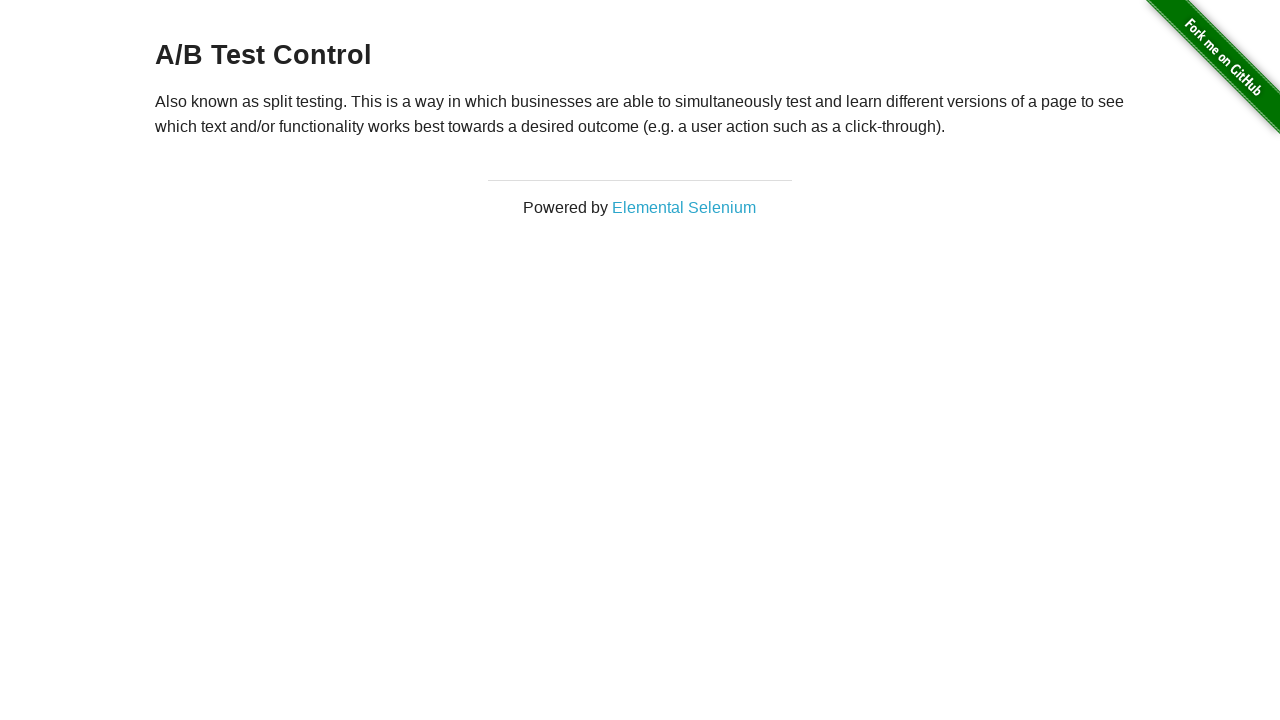

Waited for h3 heading to load
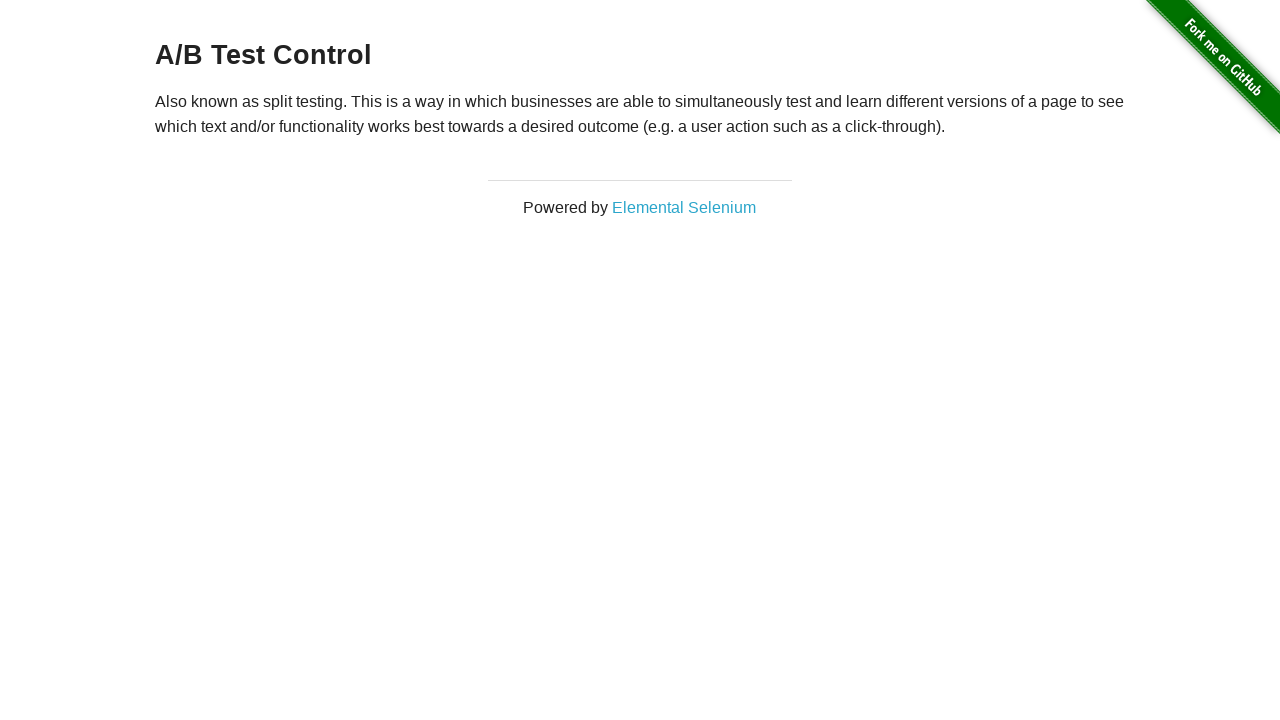

Retrieved heading text: 'A/B Test Control'
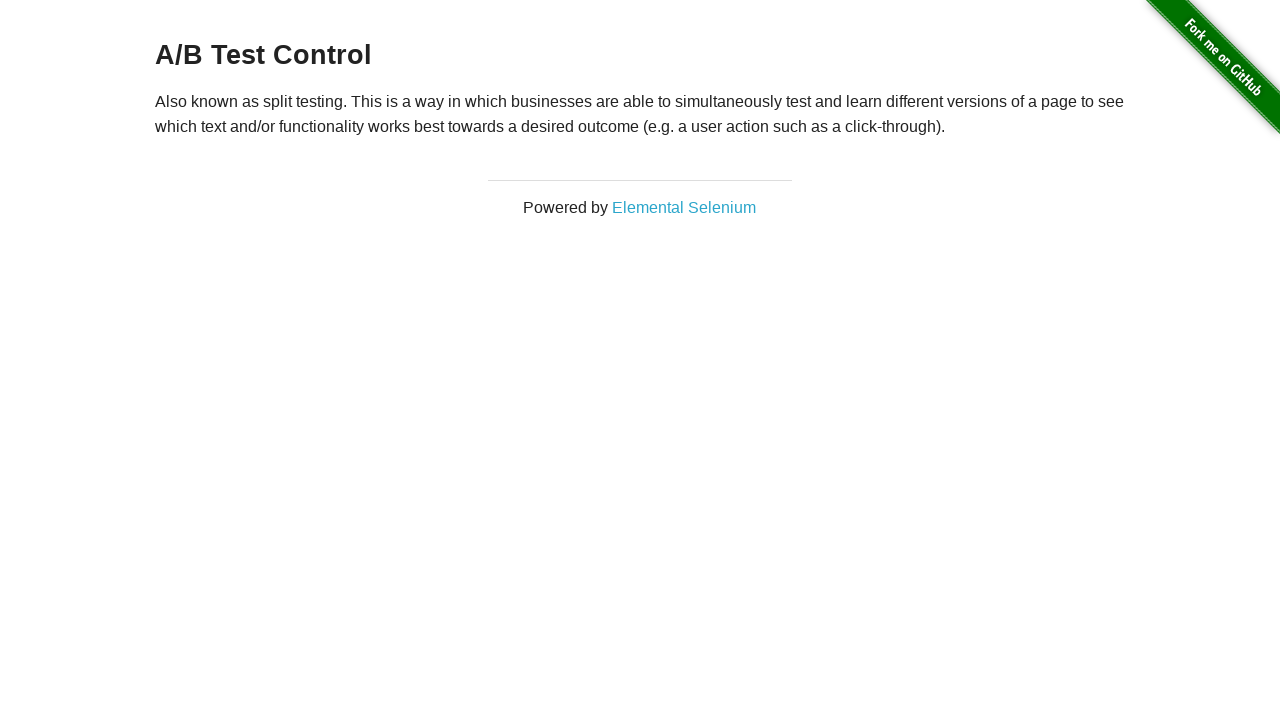

Added optimizelyOptOut cookie to opt out of A/B test
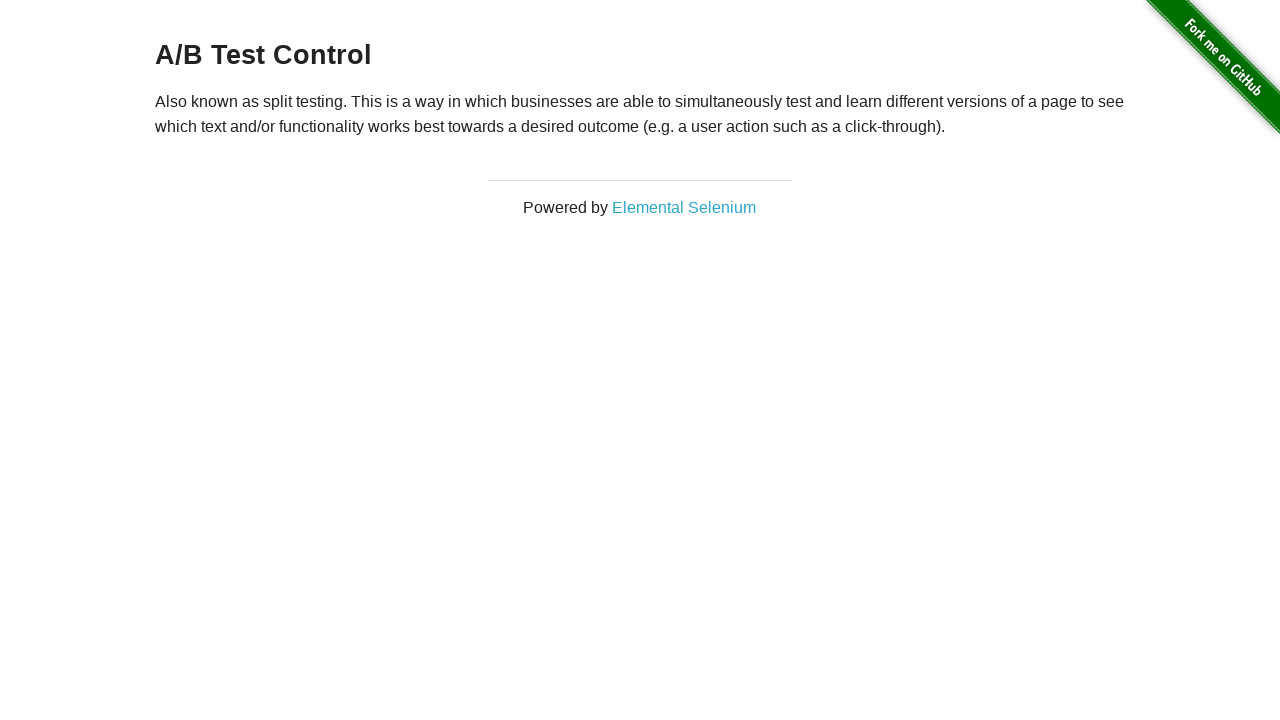

Refreshed page after adding opt-out cookie
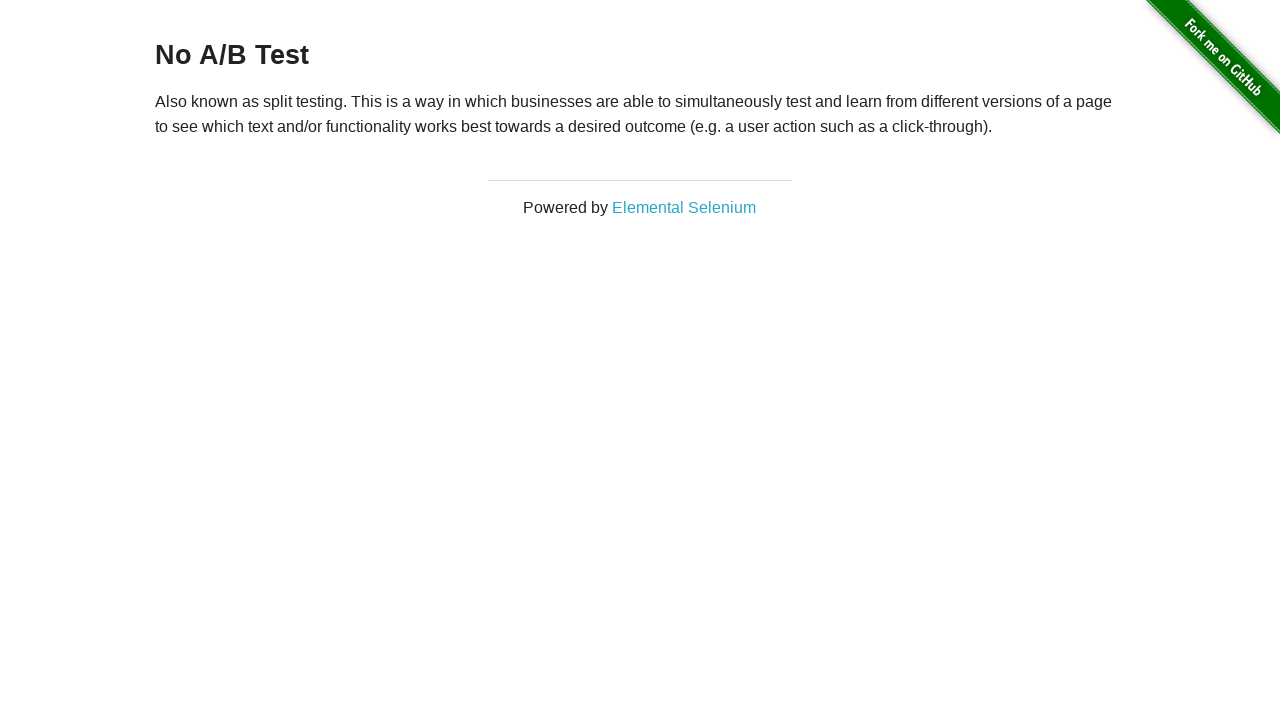

Waited for h3 heading to load after page refresh
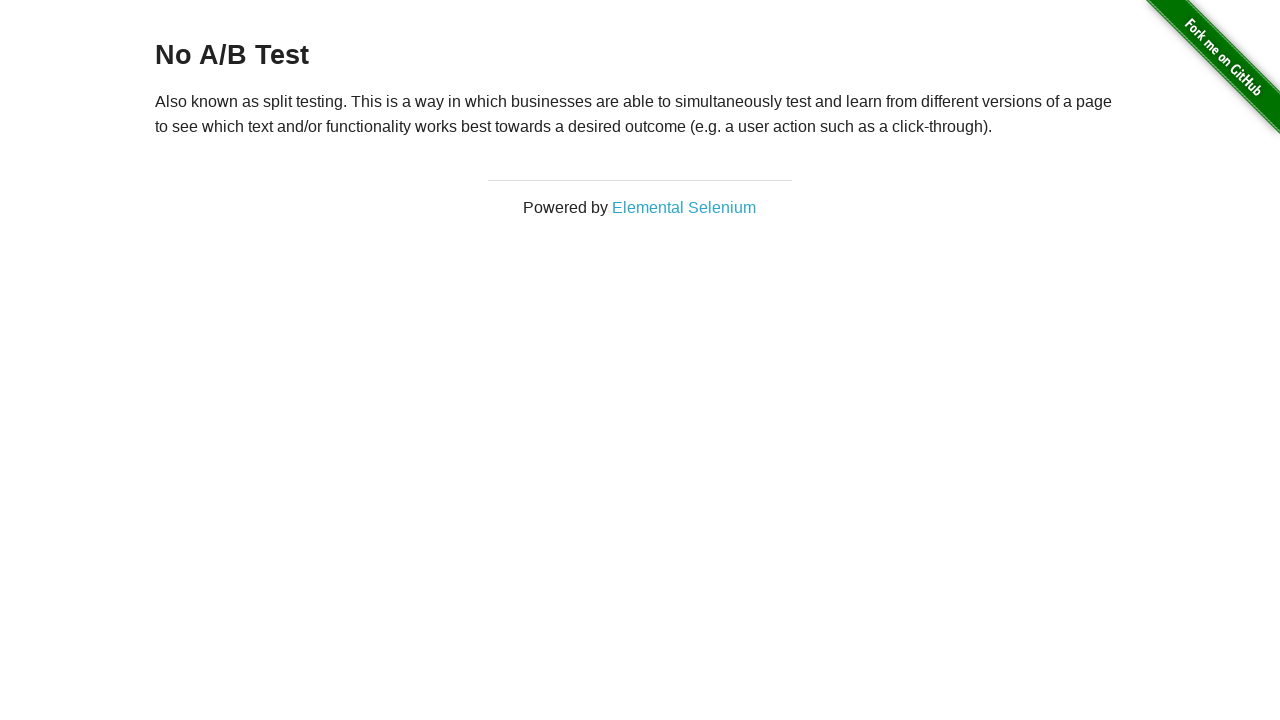

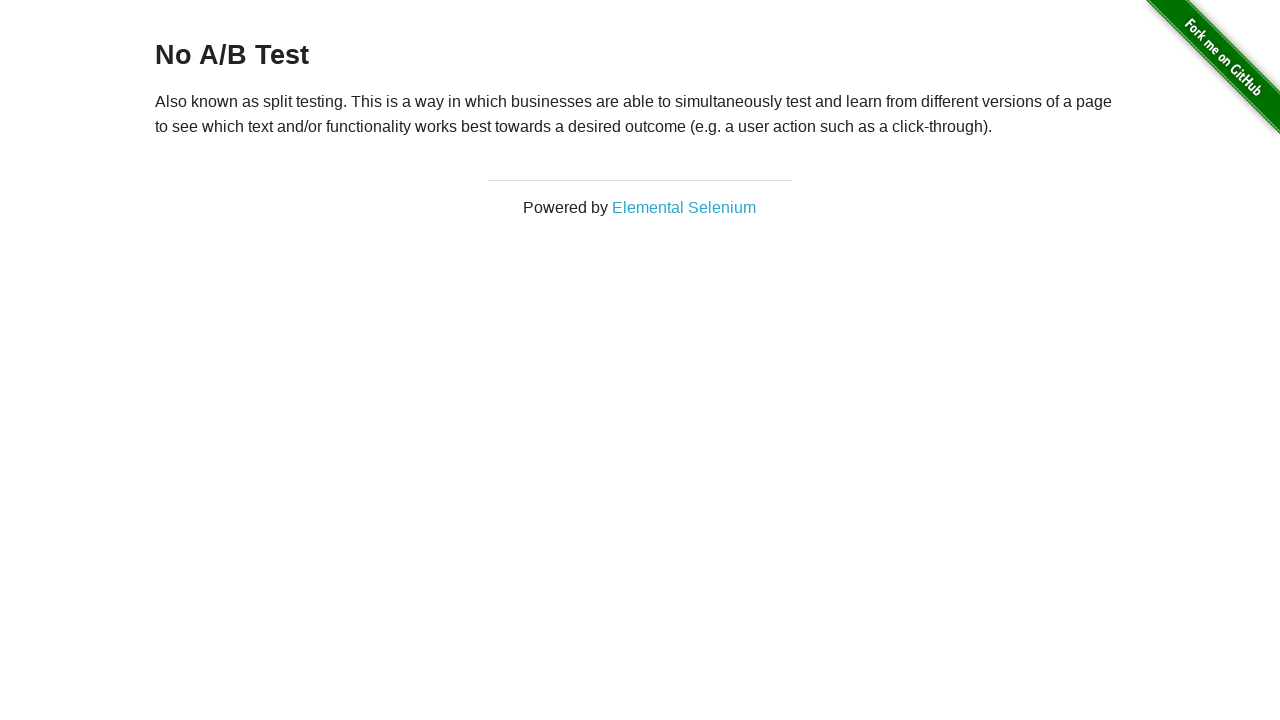